Tests mobile viewport navigation by clicking the navbar toggler and navigating to the Library page

Starting URL: https://rahulshettyacademy.com/angularAppdemo/

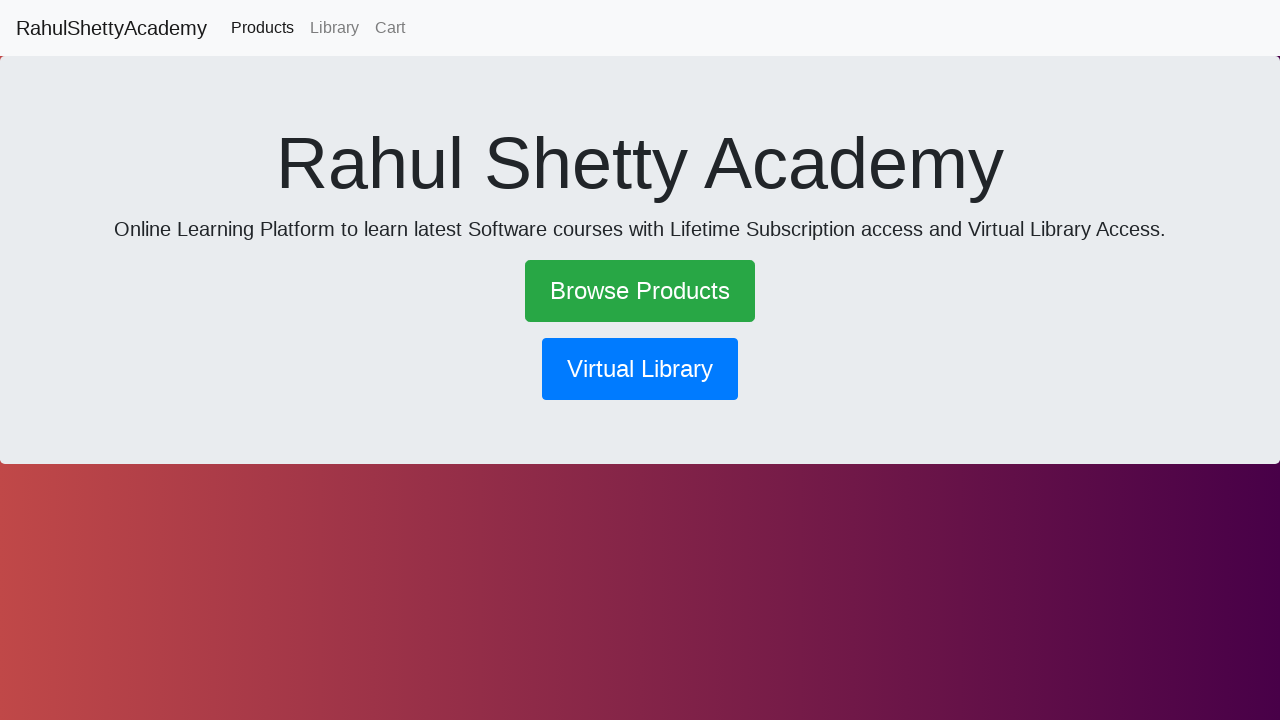

Set mobile viewport to 600x600
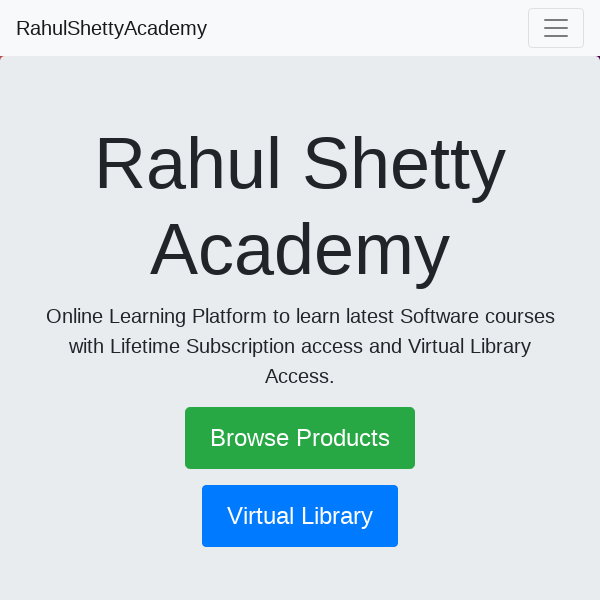

Clicked navbar toggler to open mobile menu at (556, 28) on .navbar-toggler
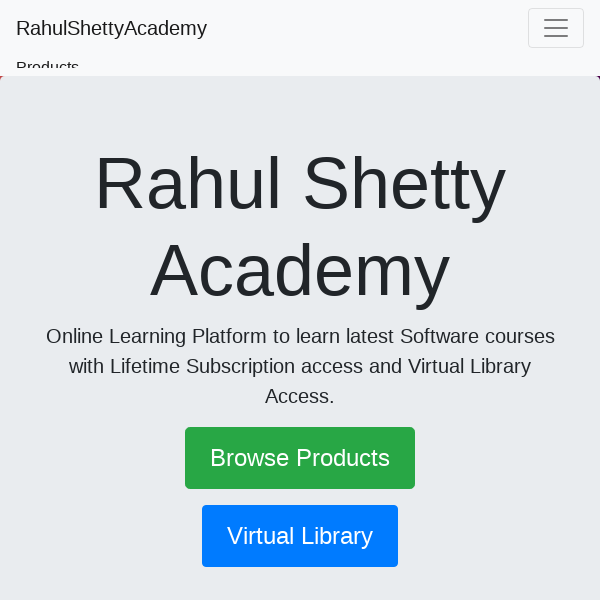

Waited 3 seconds for menu animation to complete
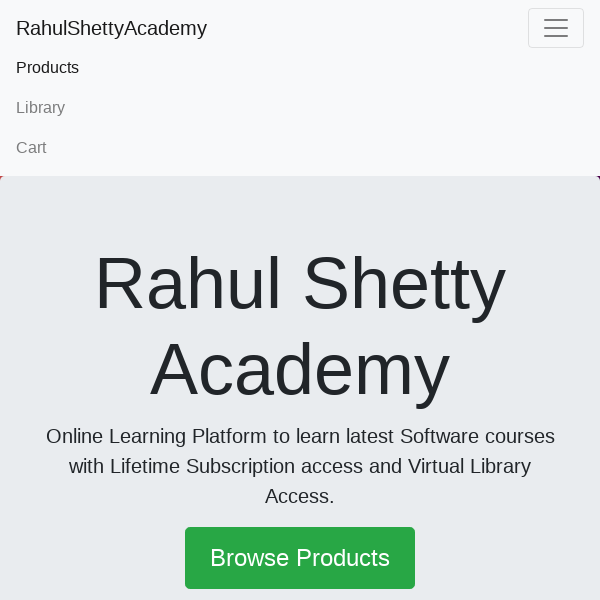

Clicked Library link to navigate to Library page at (300, 108) on text=Library
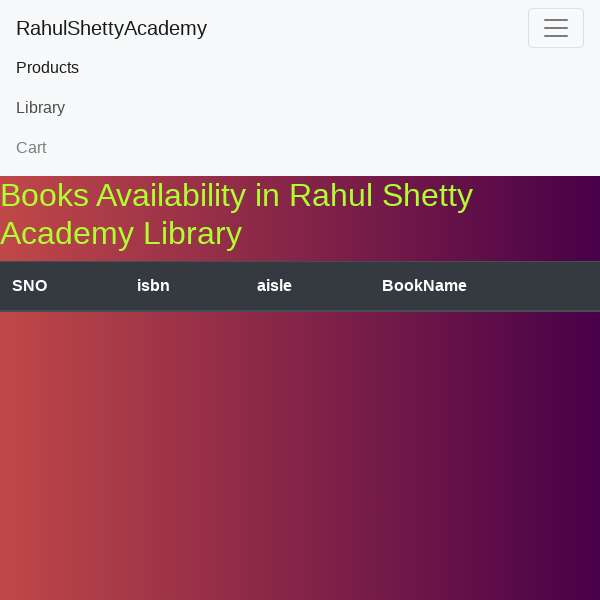

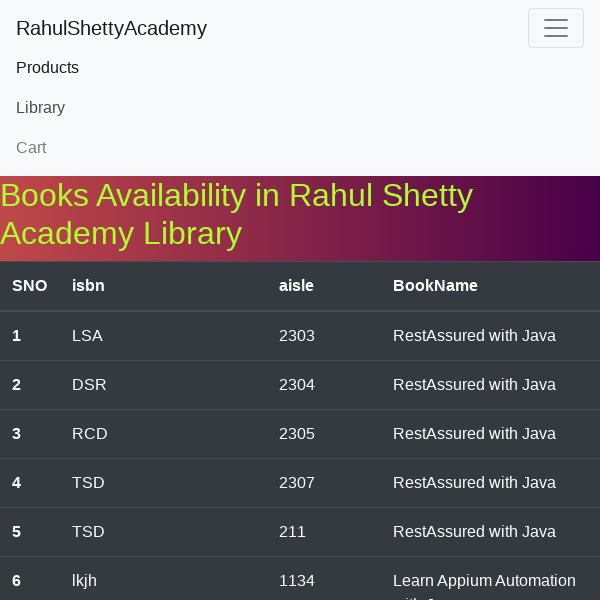